Tests a more resilient approach to multiple window handling by storing the original window handle before opening a new window, then iterating through all windows to find and switch to the new one

Starting URL: http://the-internet.herokuapp.com/windows

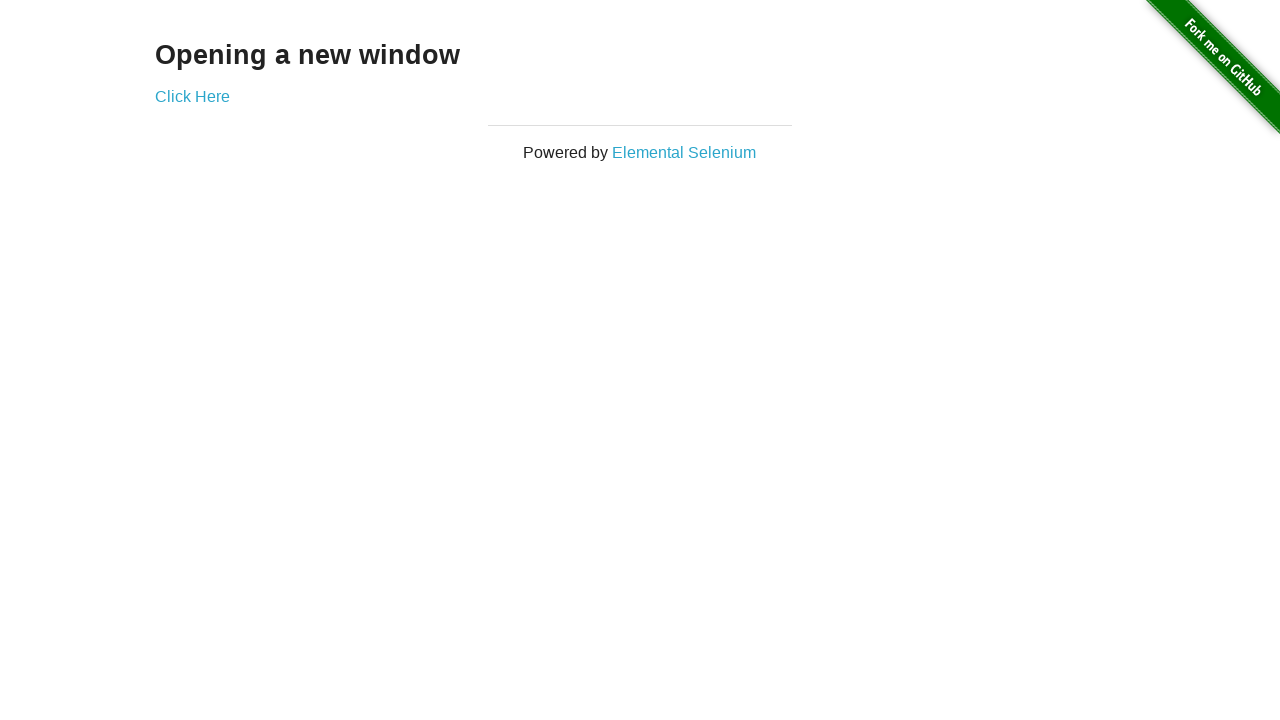

Stored reference to the first page
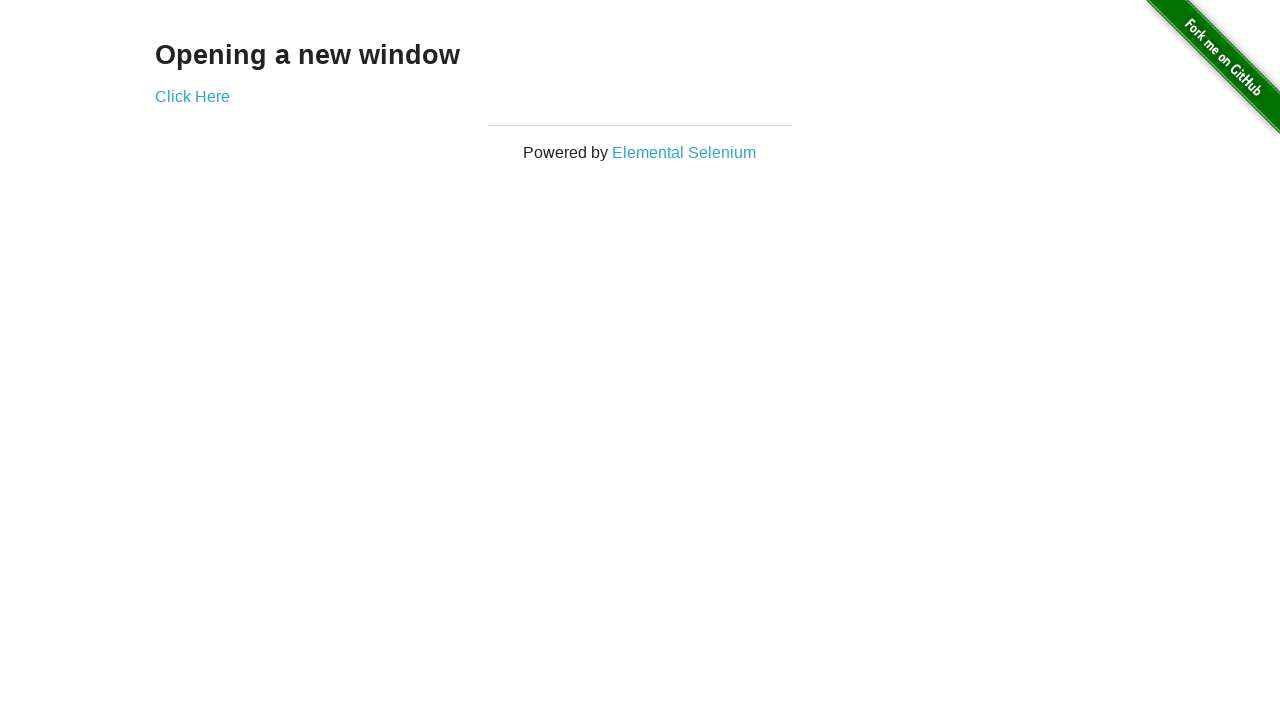

Clicked link to open new window at (192, 96) on .example a
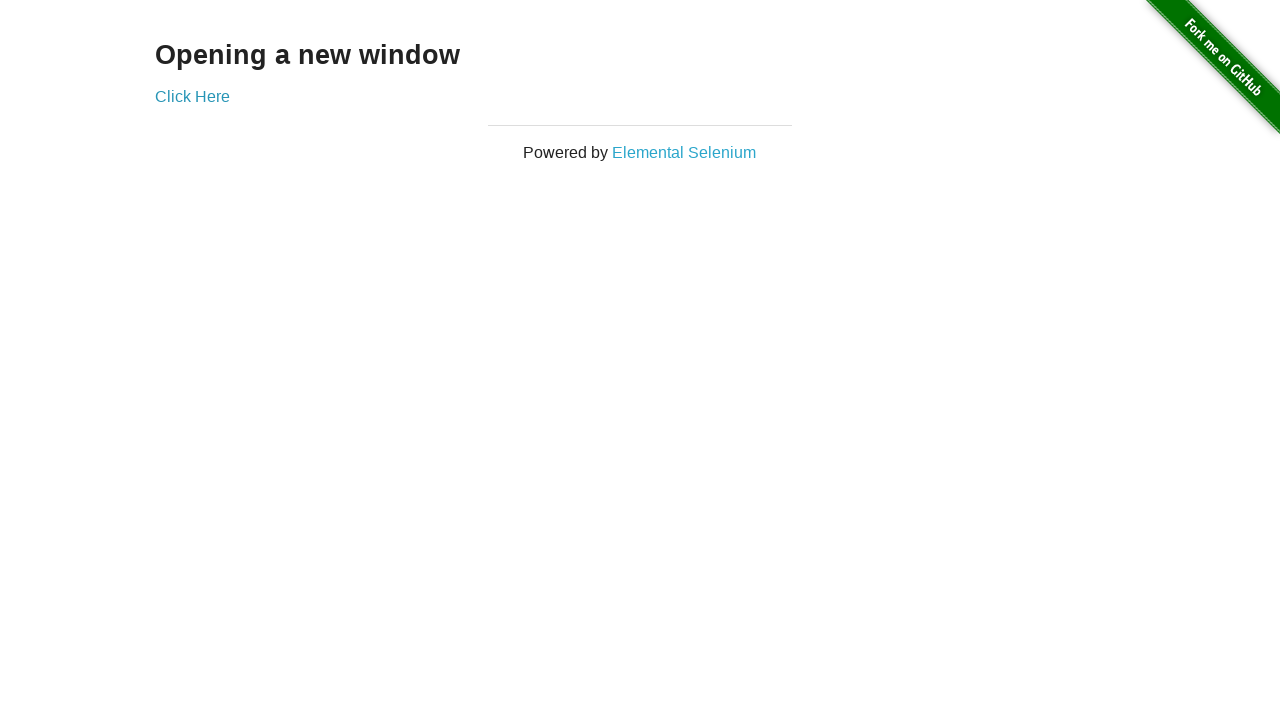

Captured reference to newly opened page
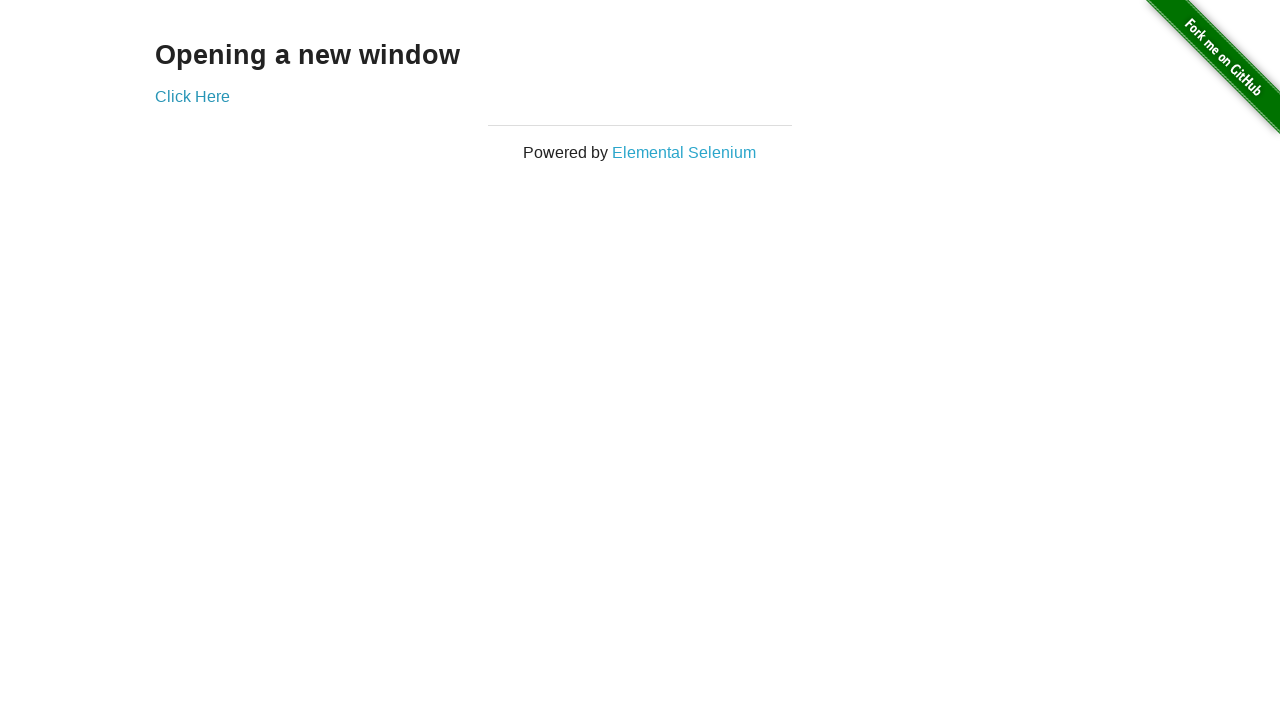

Verified first window title is not 'New Window'
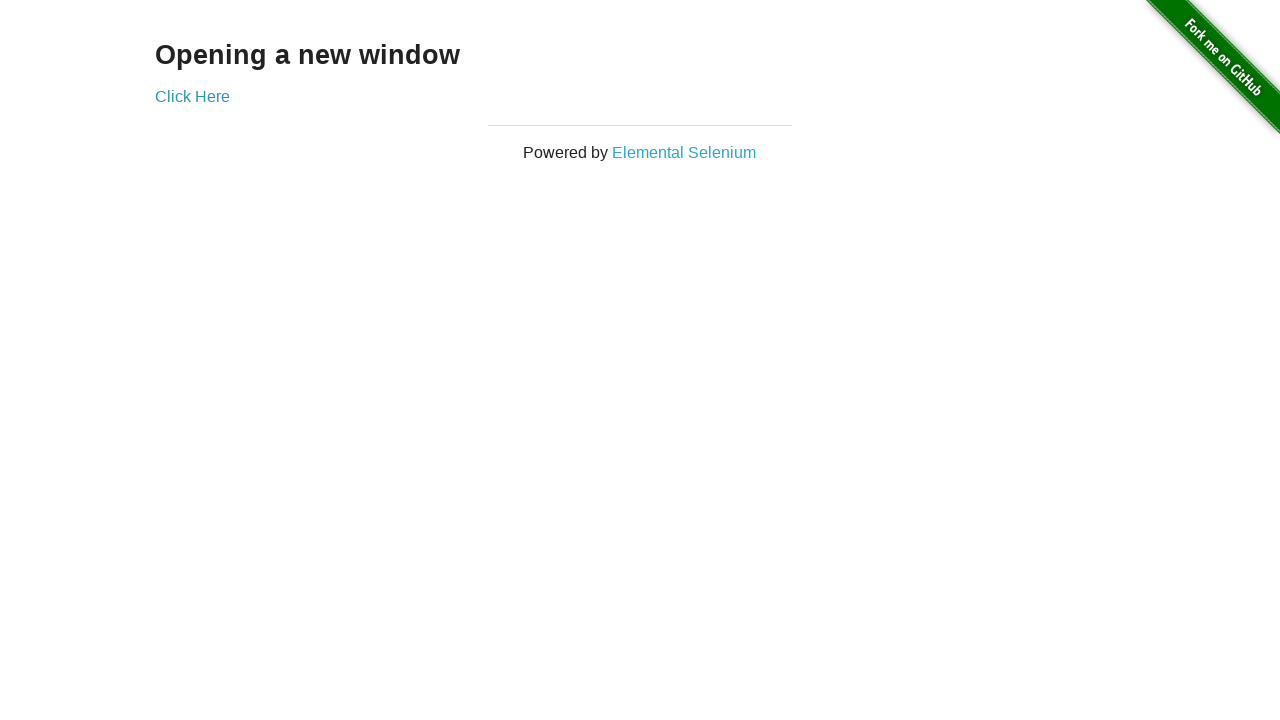

Waited for new page to finish loading
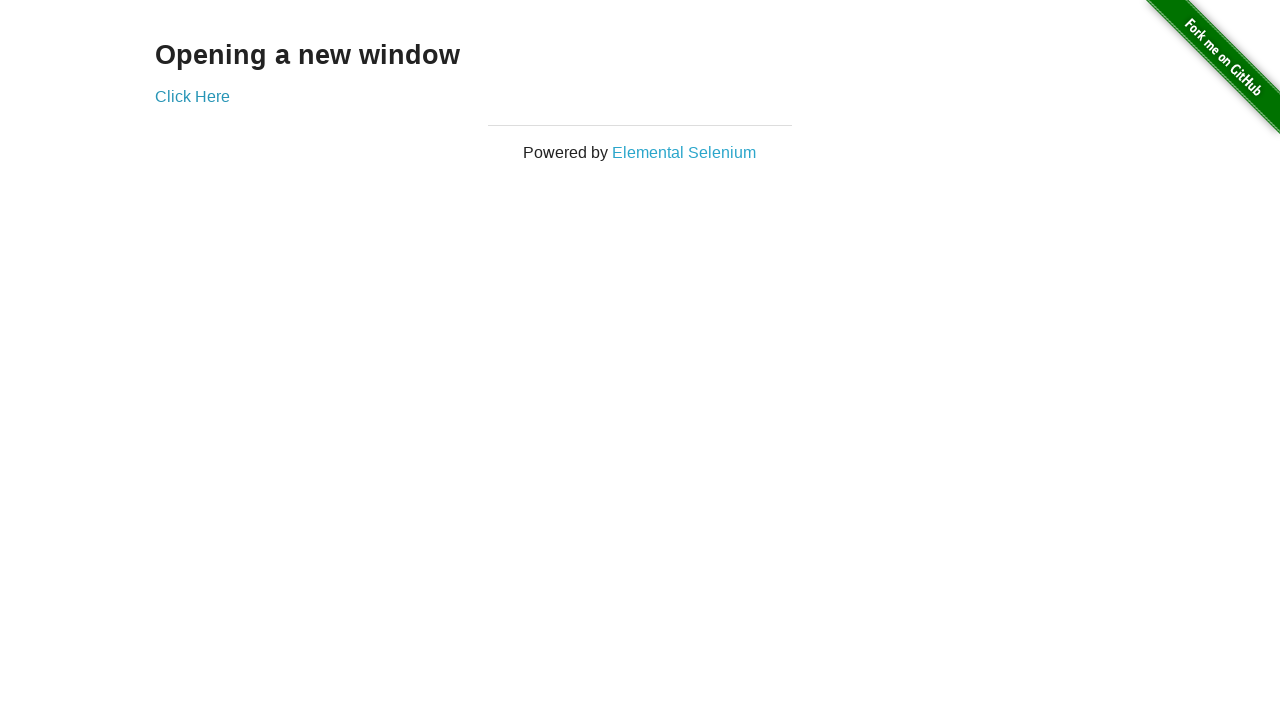

Verified new page title is 'New Window'
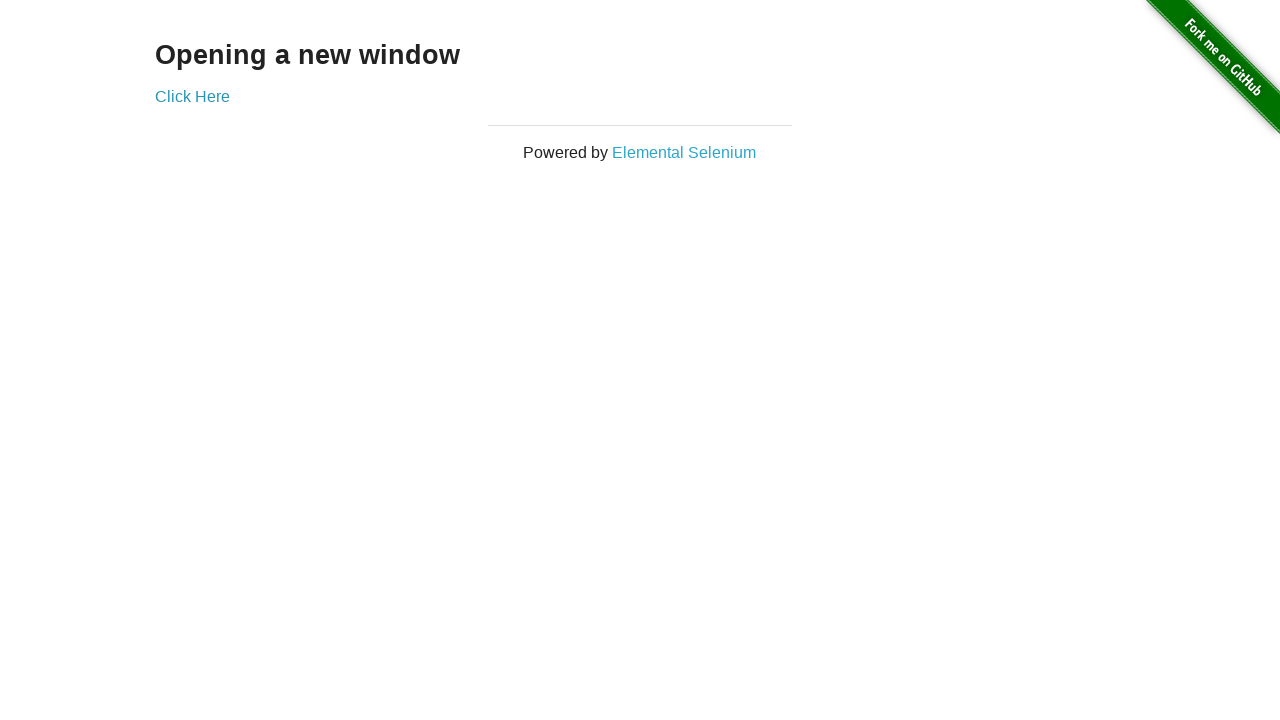

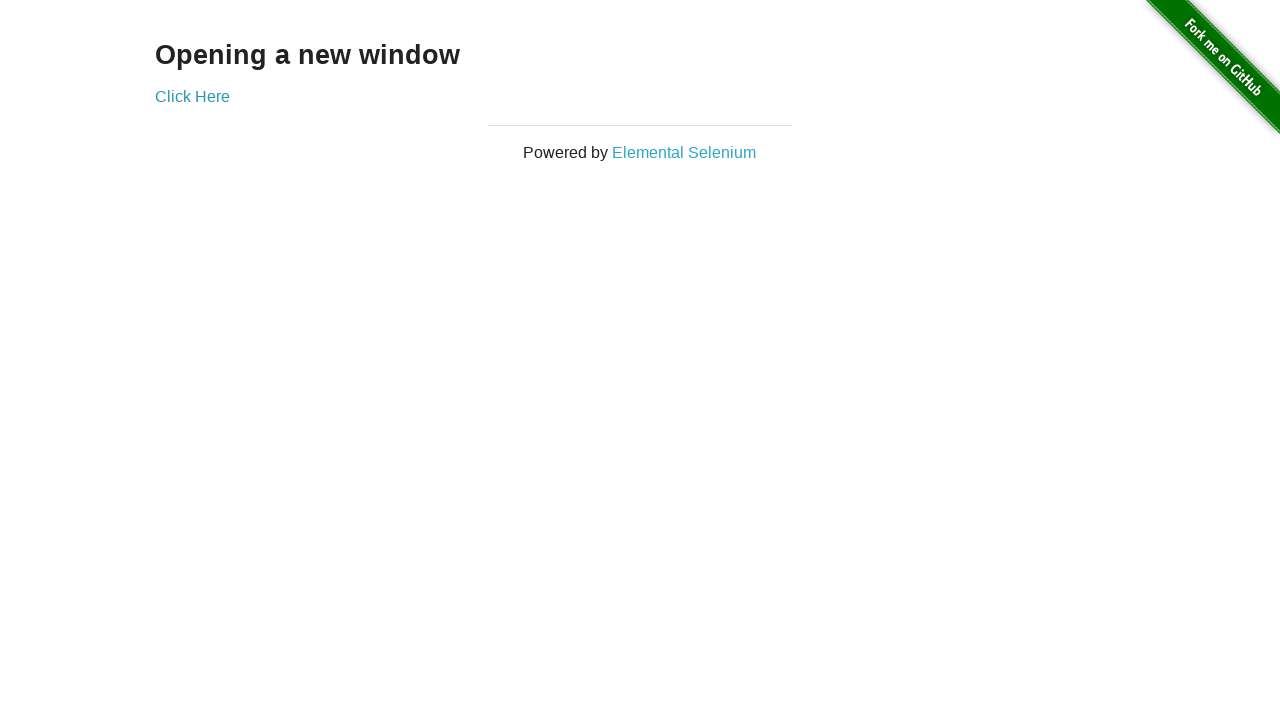